Tests form validation by attempting to submit an empty form to trigger validation errors

Starting URL: https://demoqa.com/automation-practice-form

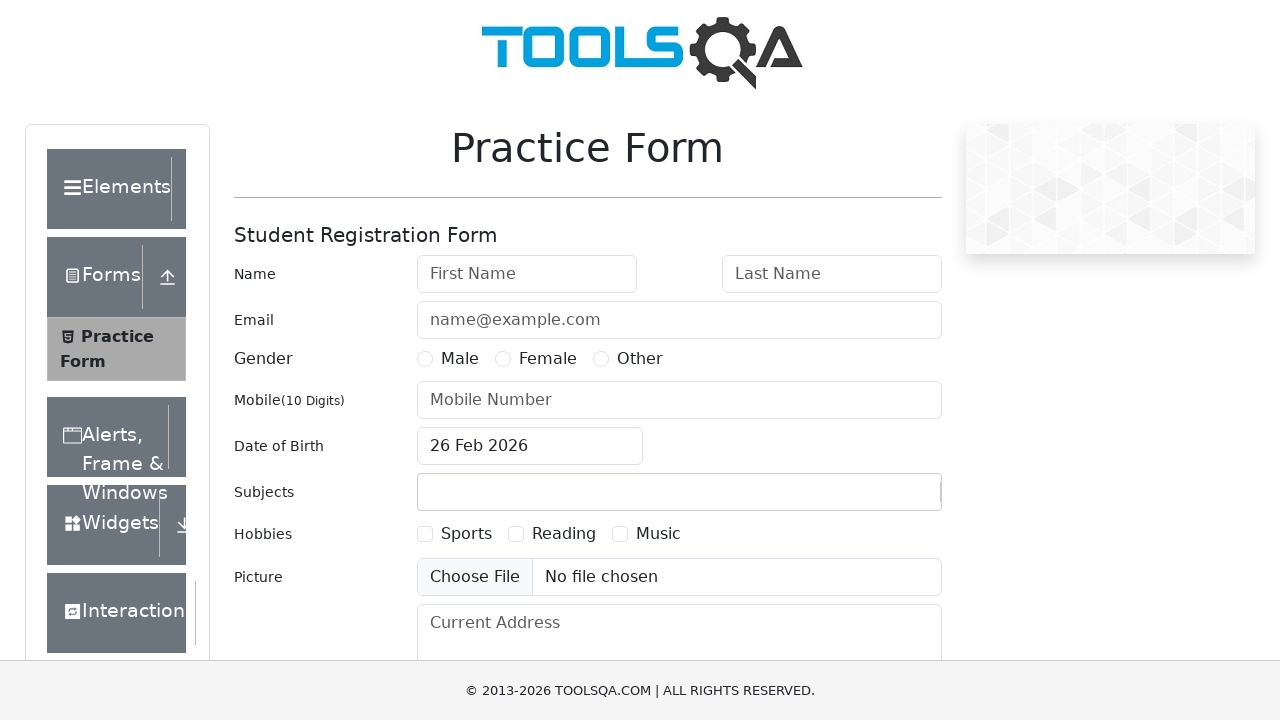

Located the submit button
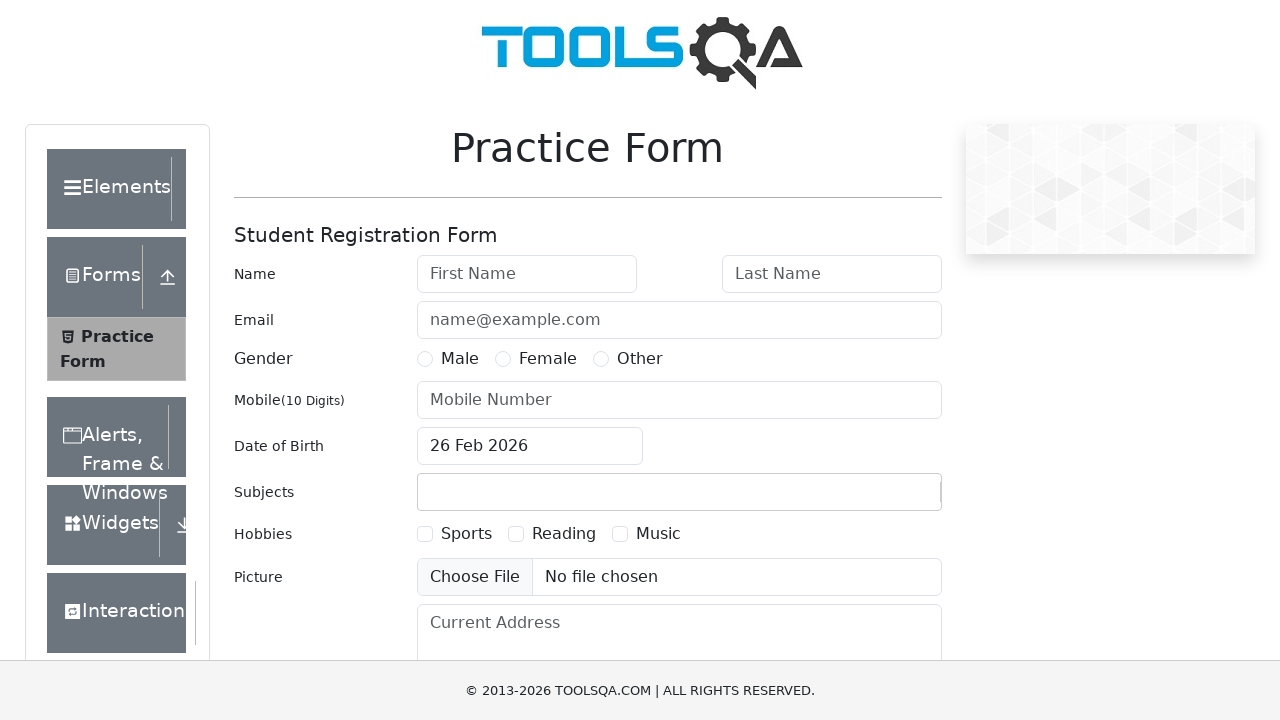

Scrolled submit button into view
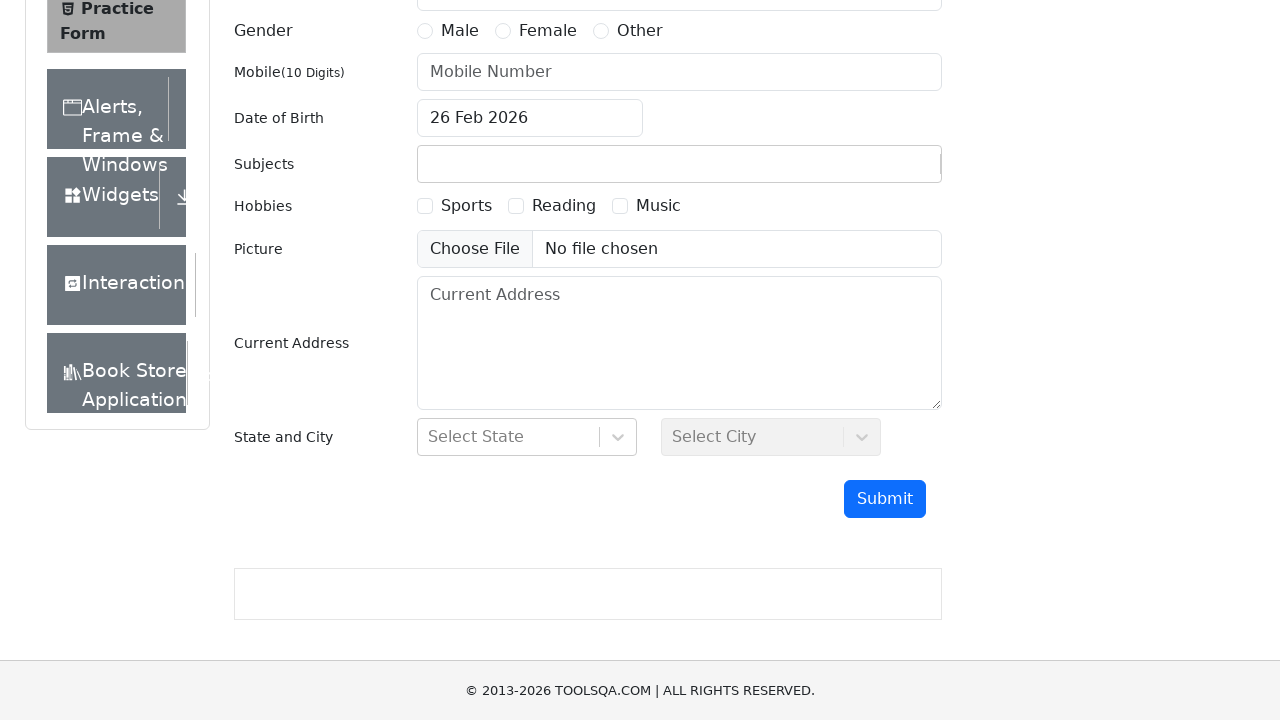

Clicked submit button to trigger form validation at (885, 499) on xpath=//button[contains(@id,'submit')]
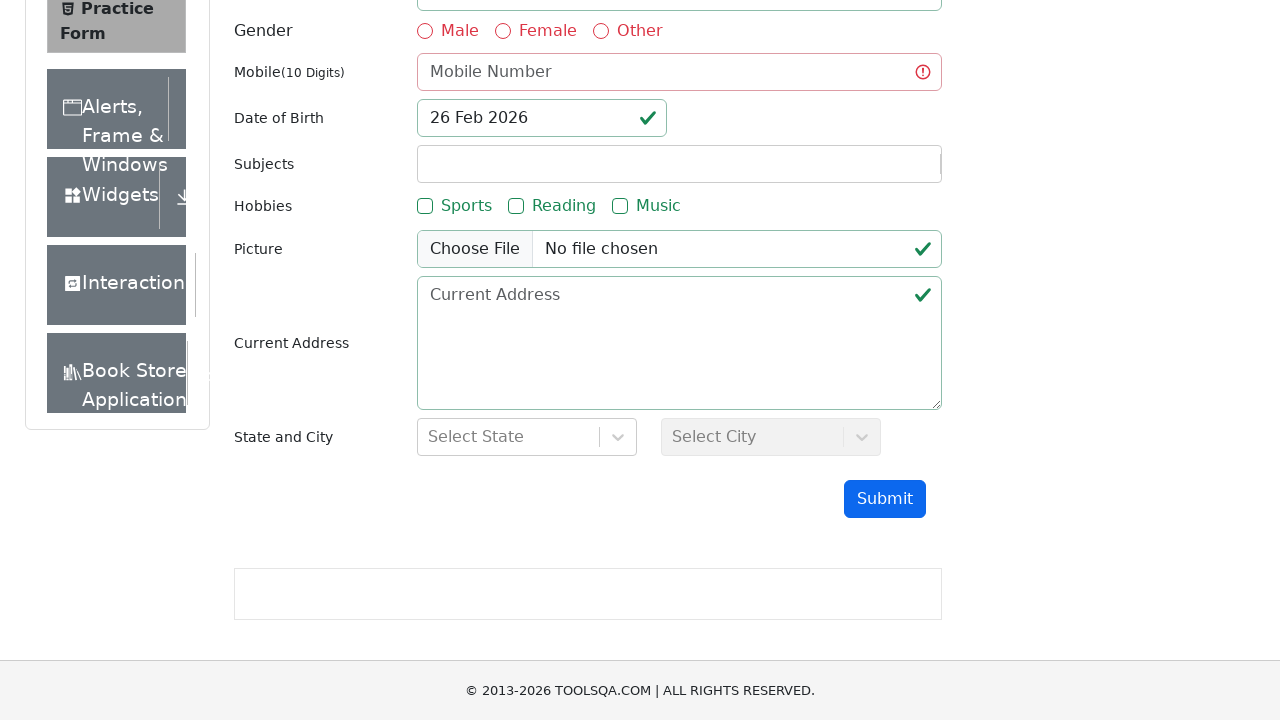

Waited 3 seconds for validation errors to appear
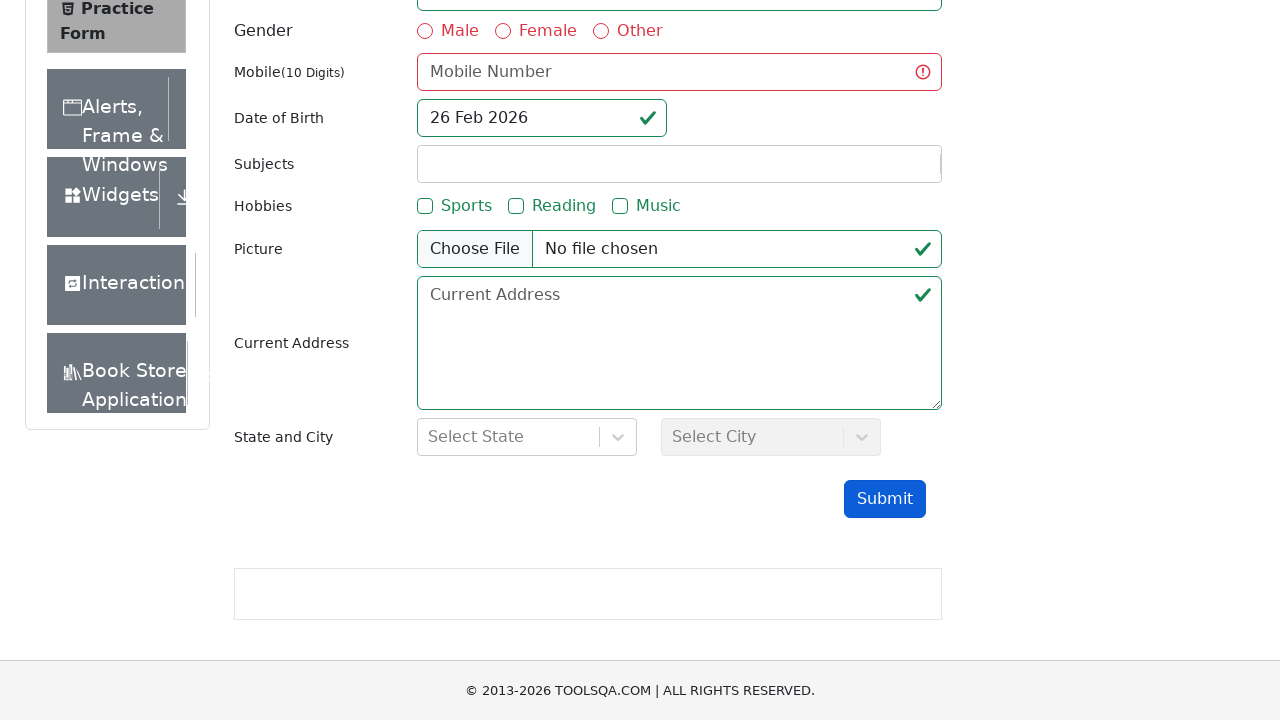

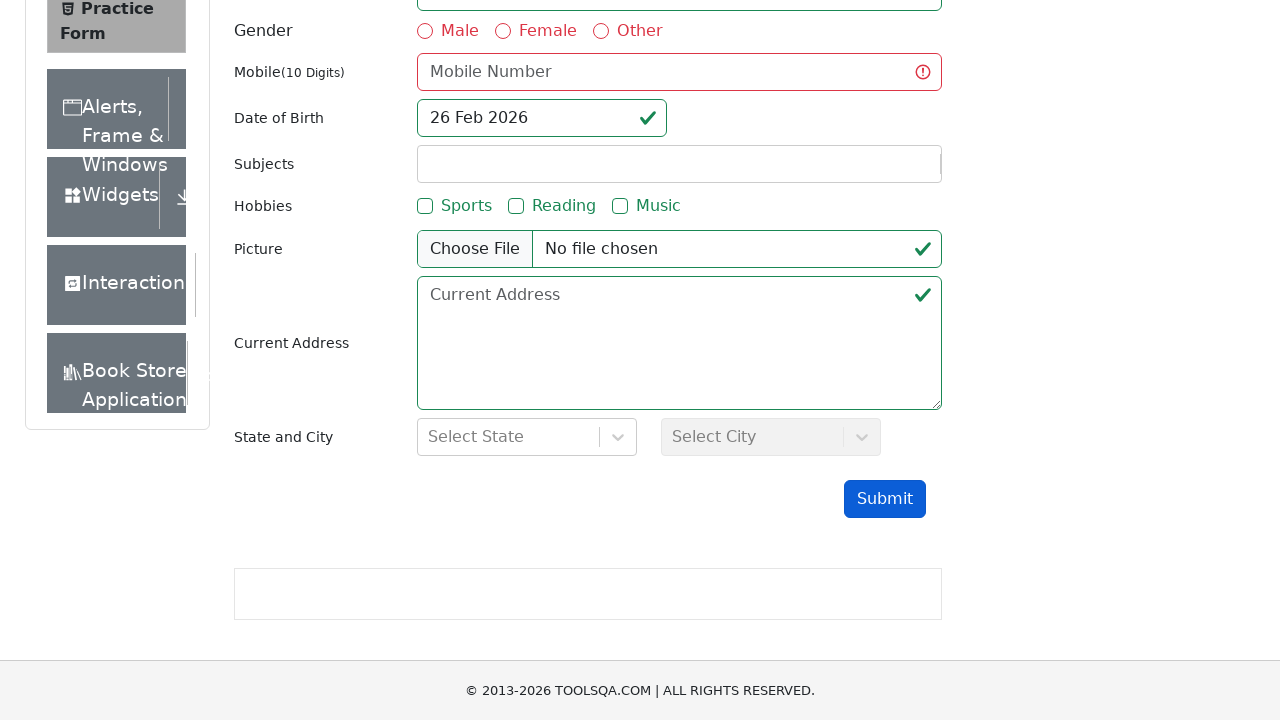